Tests modal dialog functionality by clicking a button to open a small modal and verifying the modal content is displayed

Starting URL: https://demoqa.com/modal-dialogs

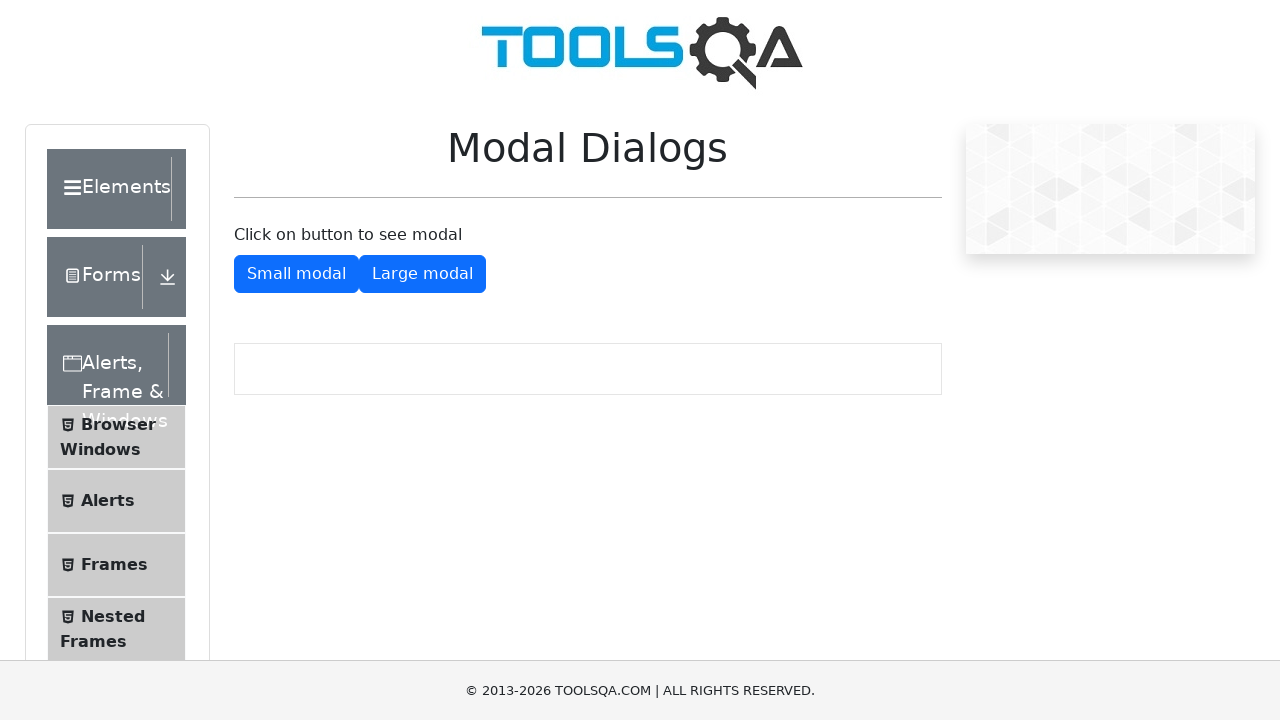

Clicked small modal button to open the modal at (296, 274) on #showSmallModal
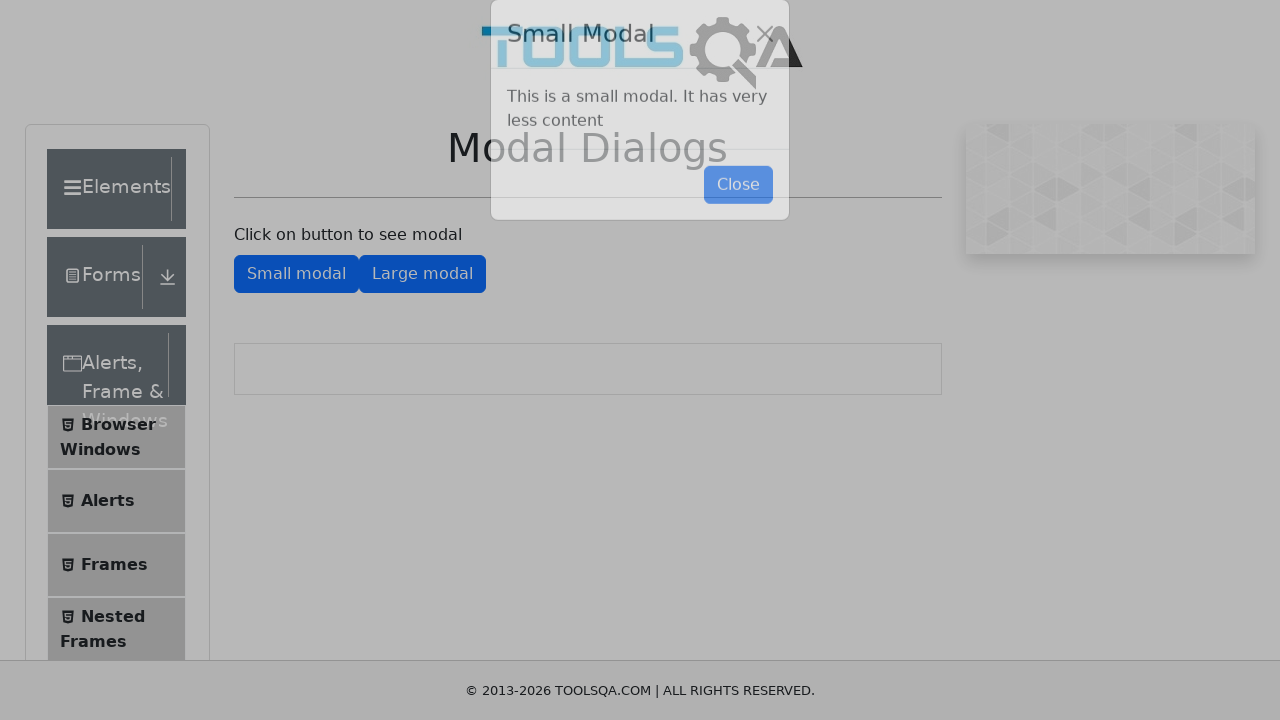

Modal title appeared on the page
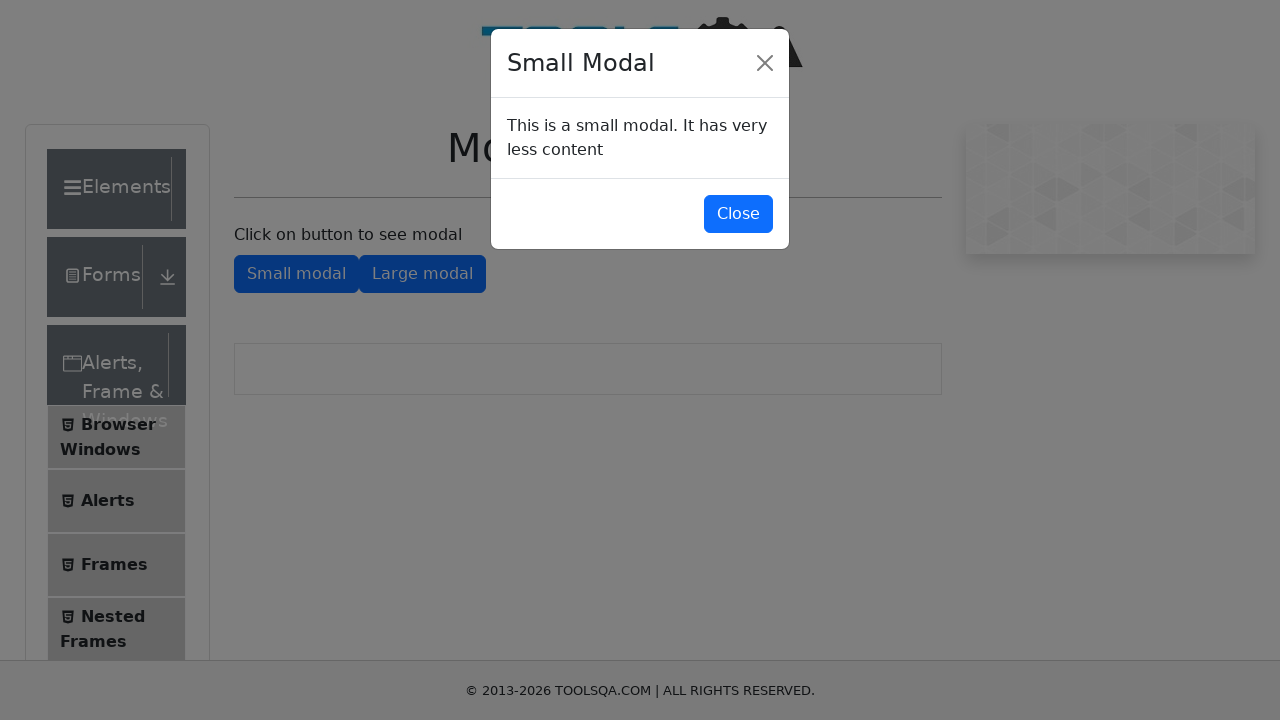

Modal body content is now visible
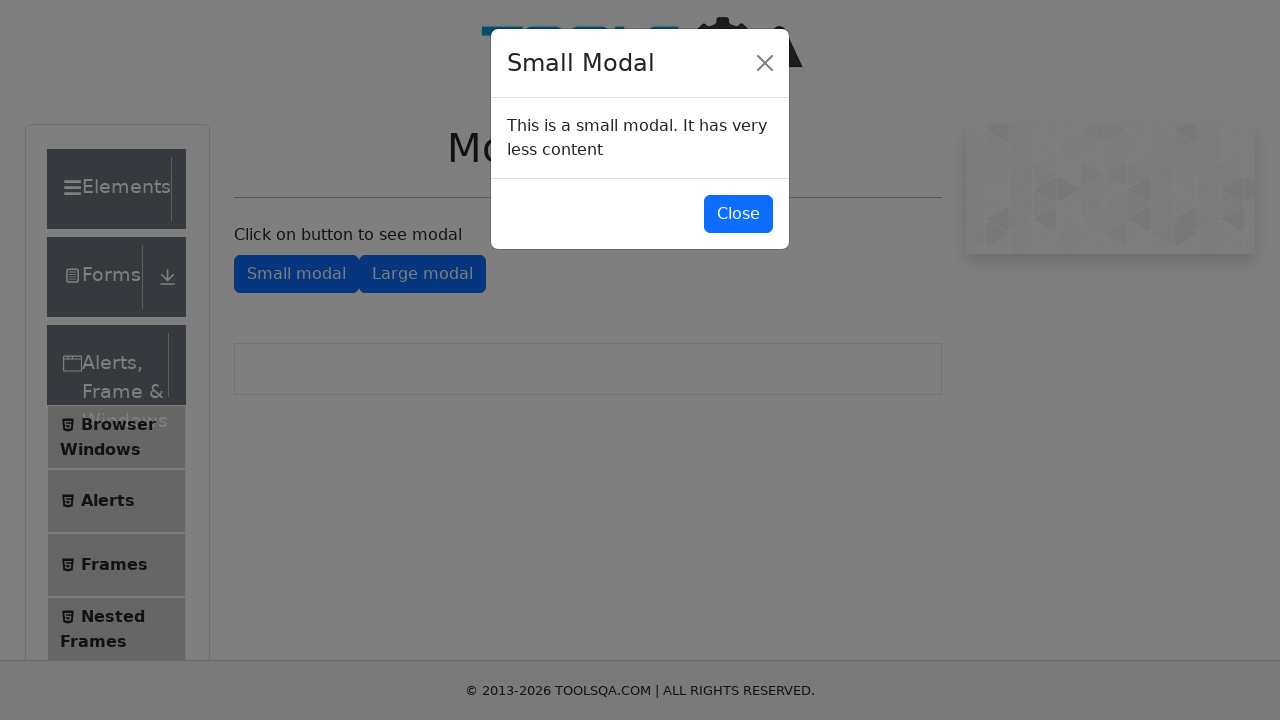

Clicked close button to close the modal at (738, 214) on #closeSmallModal
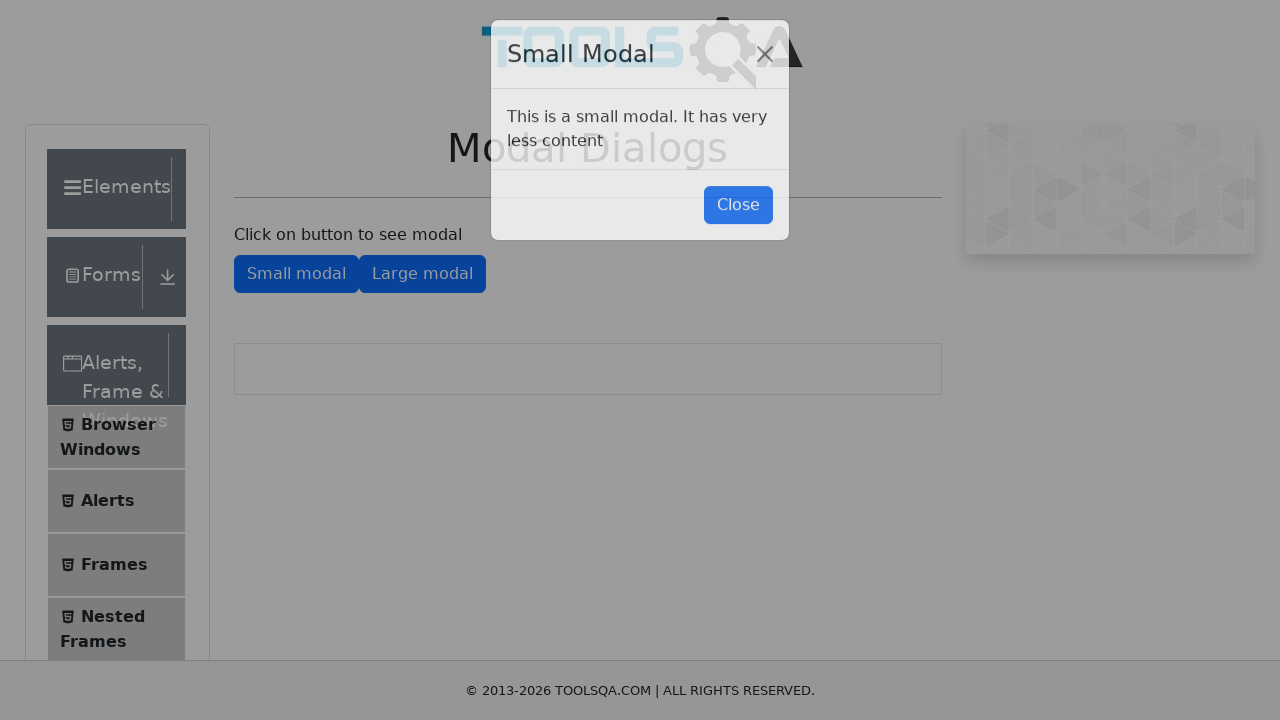

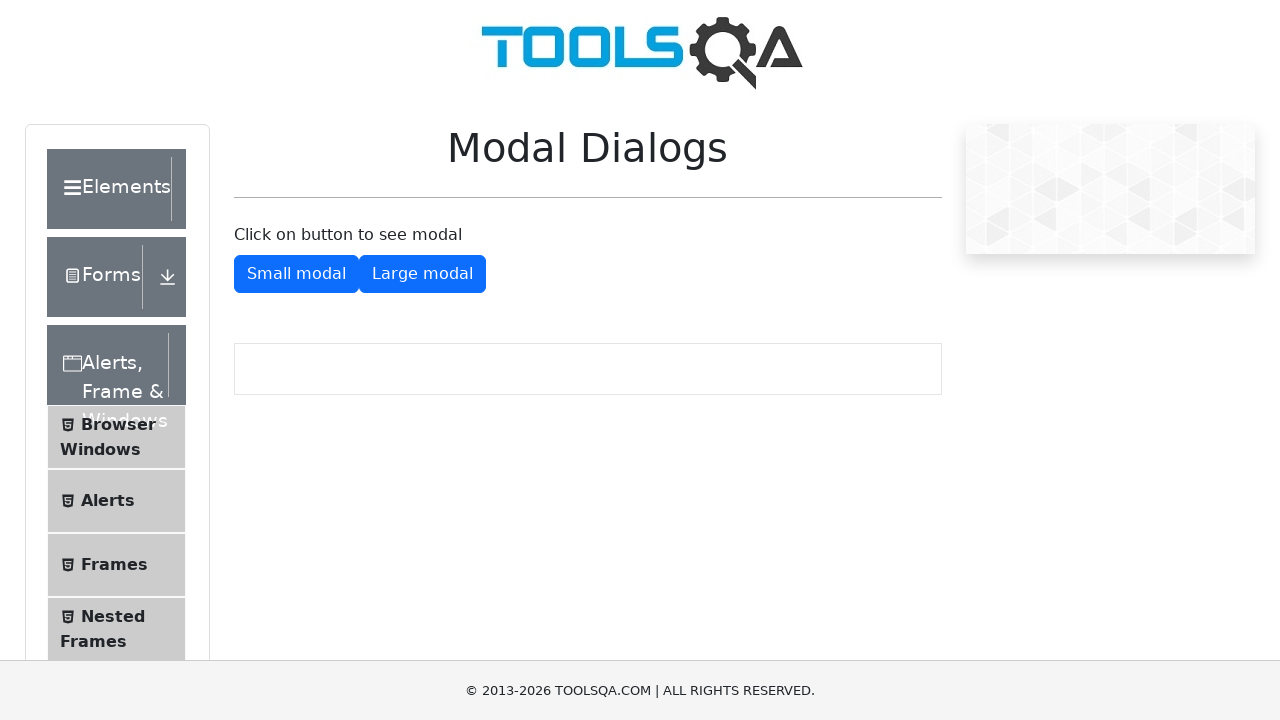